Tests "Click Me If You Can" obstacle by triggering a click on a button element via JavaScript

Starting URL: https://obstaclecourse.tricentis.com/Obstacles/41040

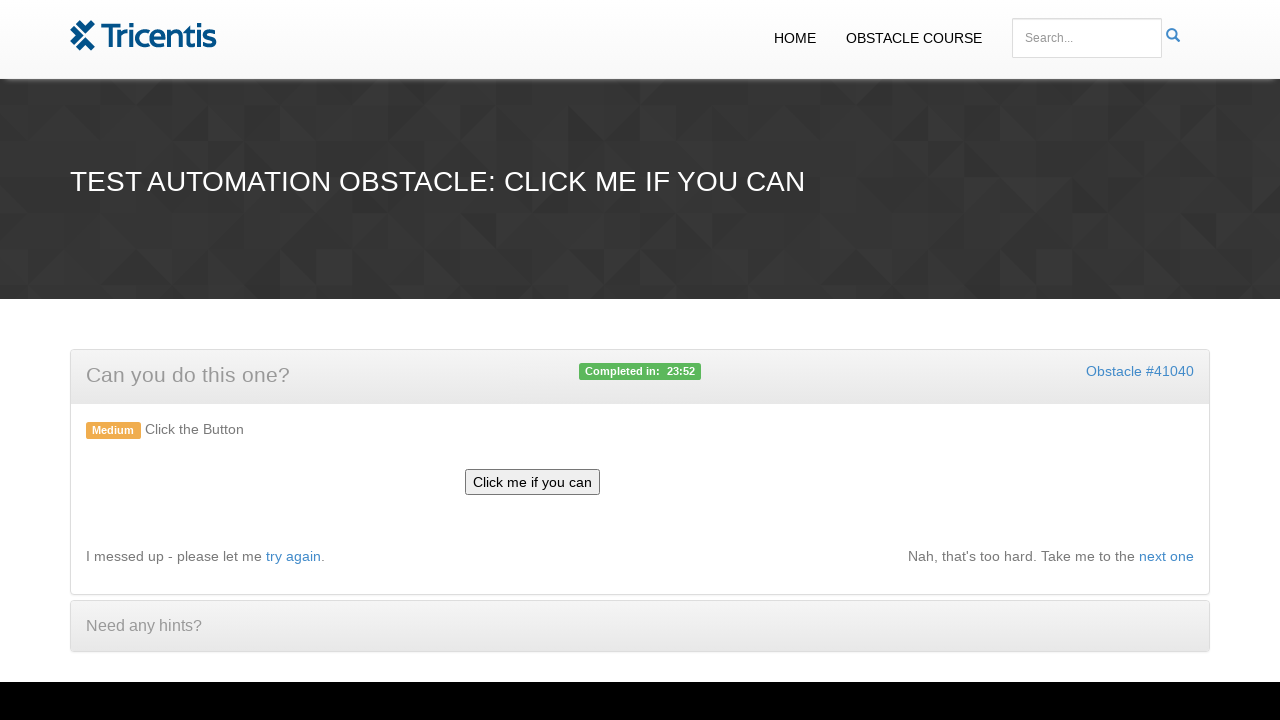

Navigated to Click Me If You Can obstacle course page
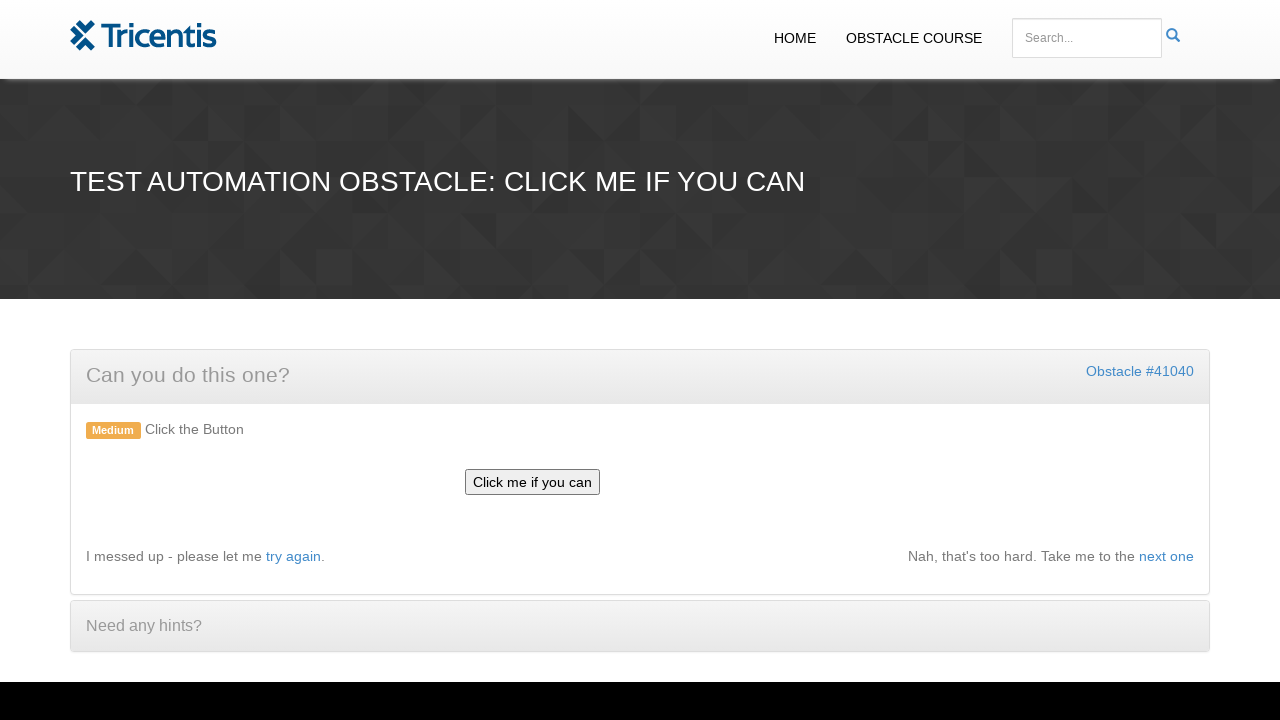

Force clicked the elusive button element via JavaScript at (533, 482) on #buttontoclick
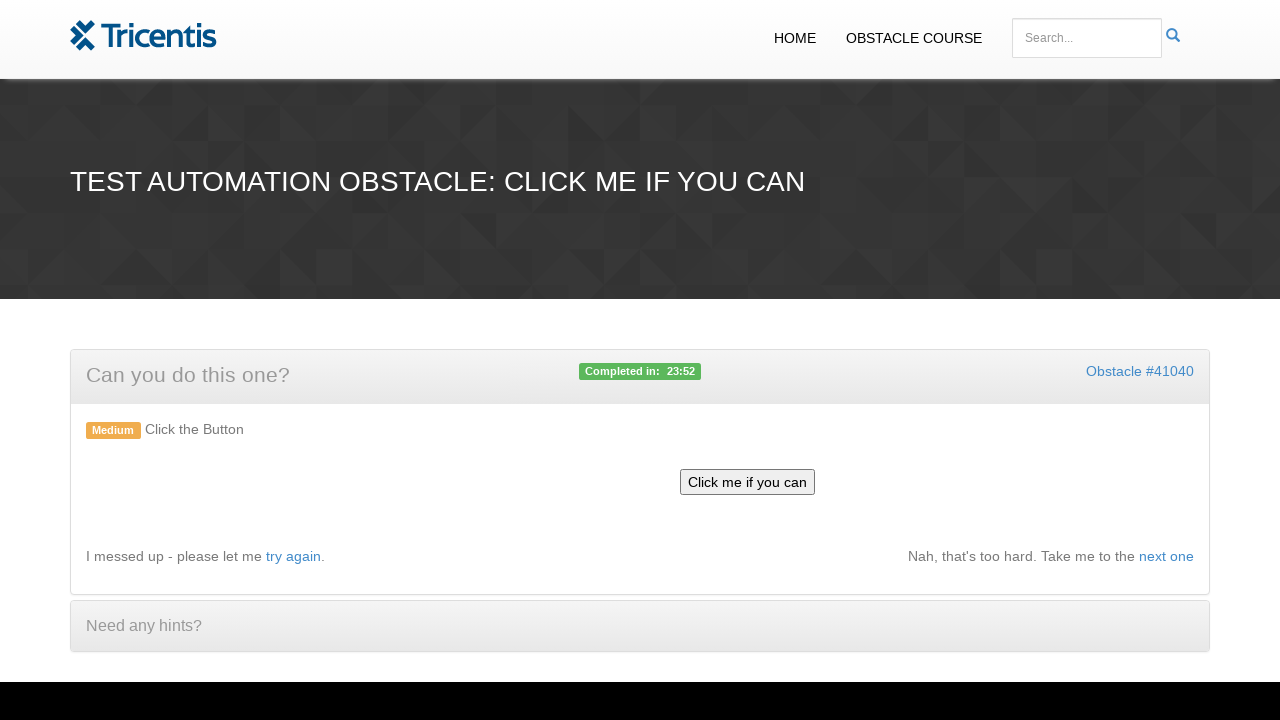

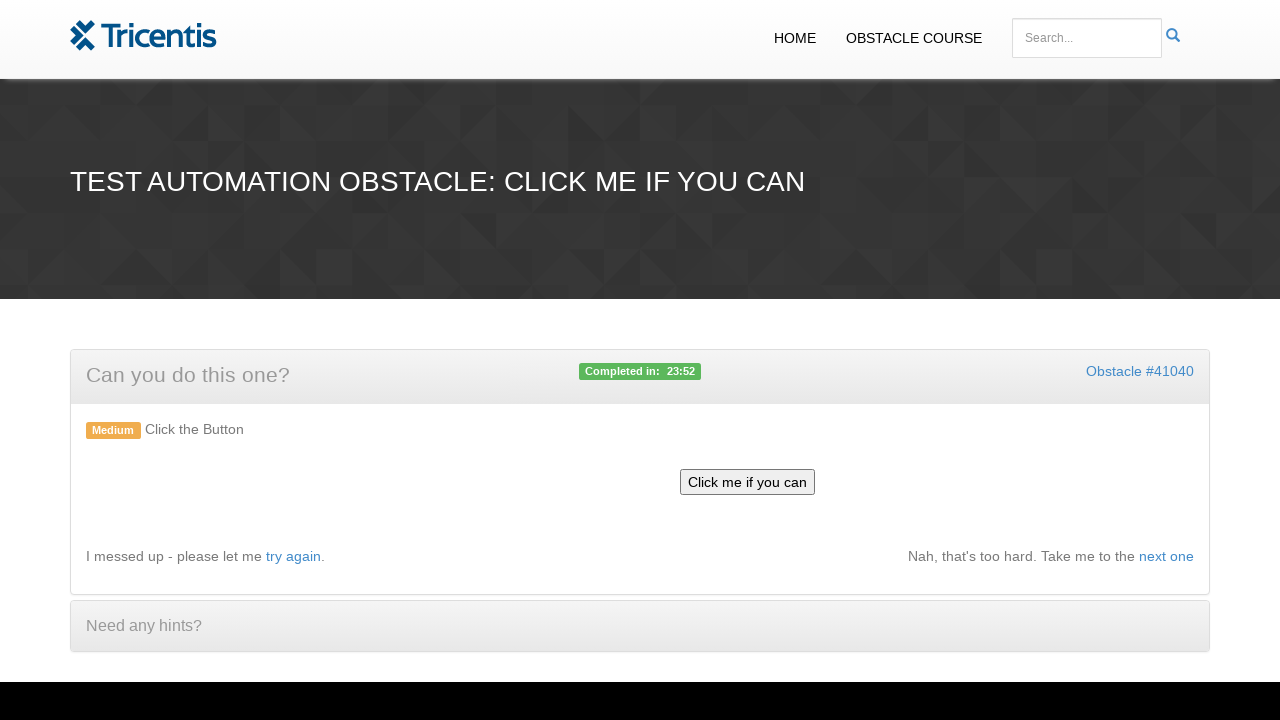